Tests search functionality on OpenCart demo site by entering a search query and submitting the form

Starting URL: http://opencart.abstracta.us/

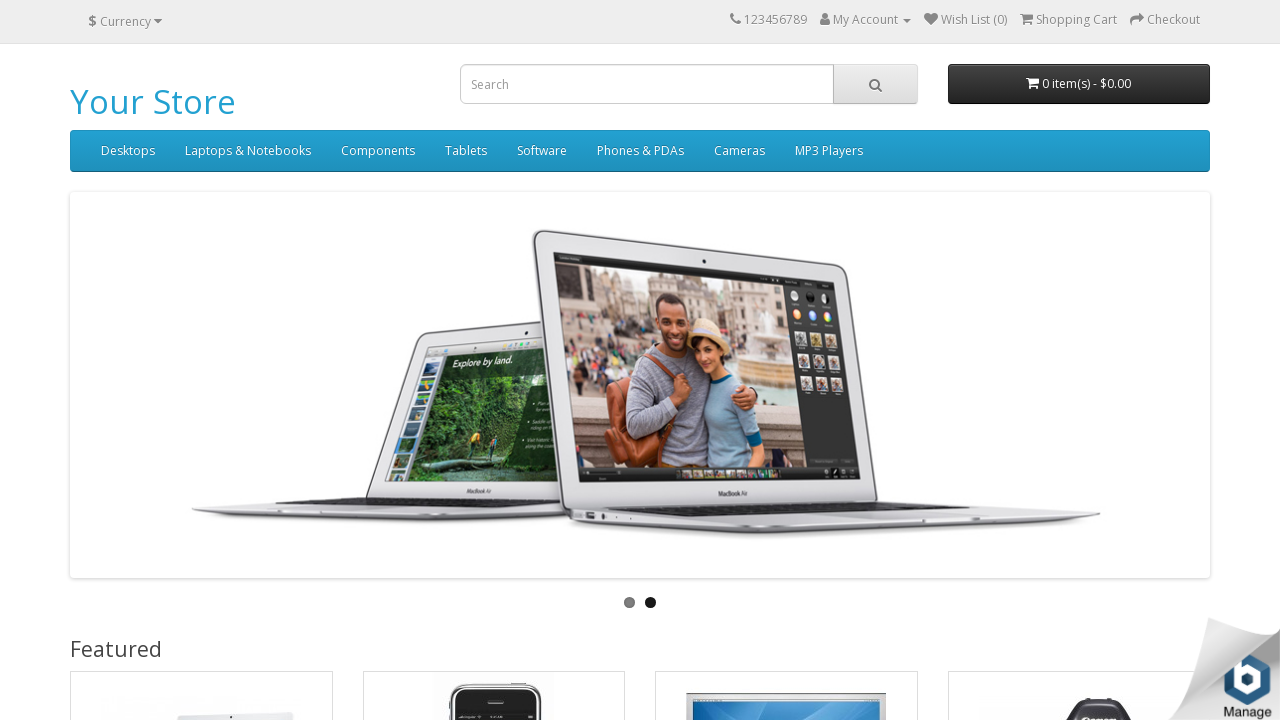

Located and cleared search input field on input[name='search']
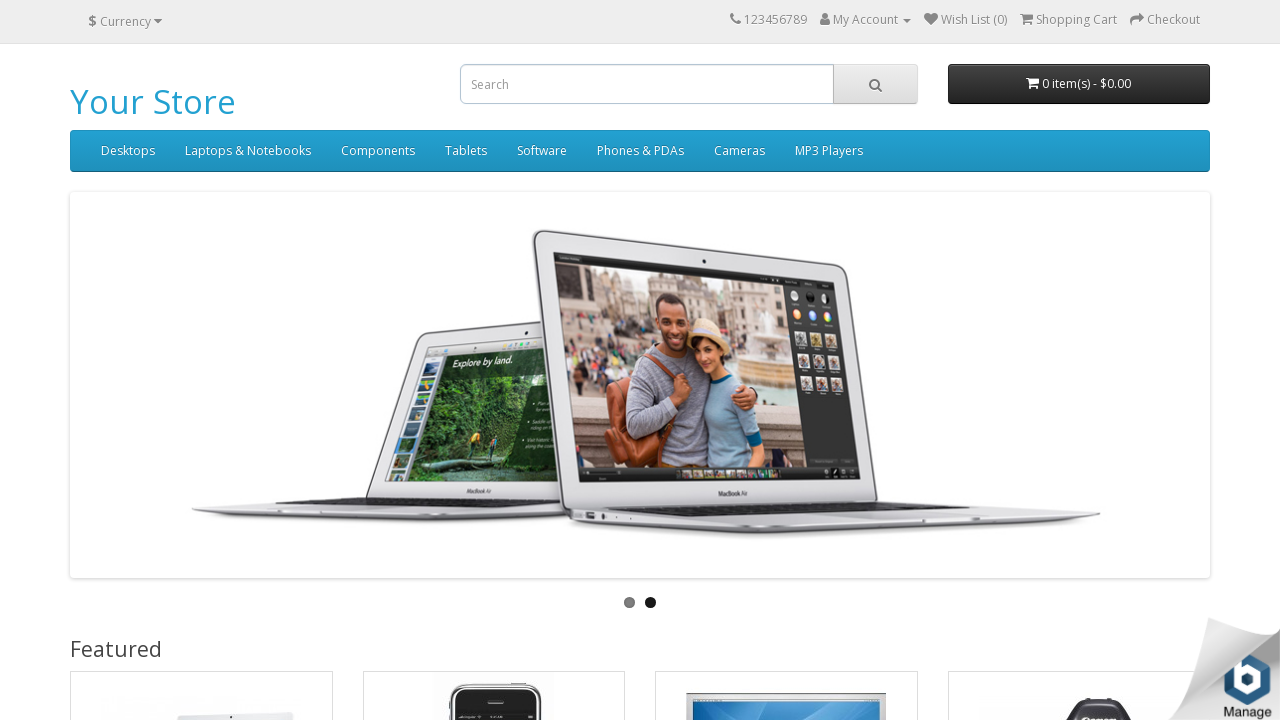

Filled search input with 'quality assurance' on input[name='search']
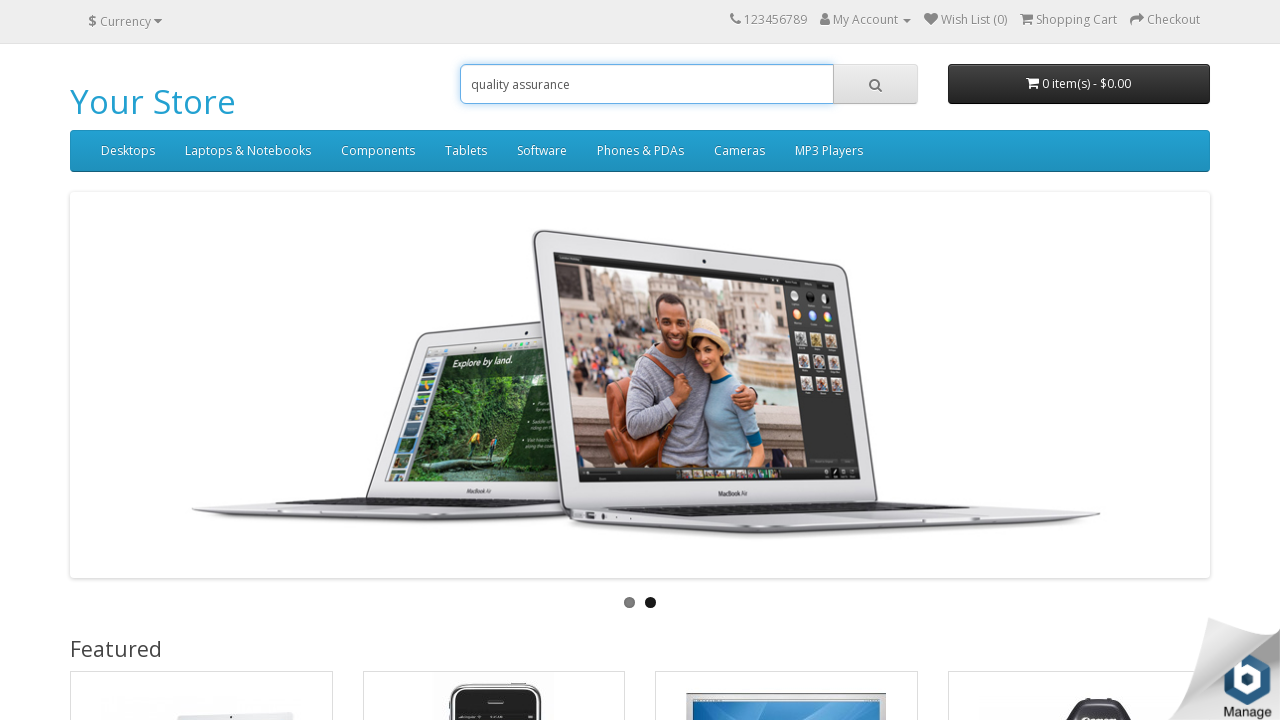

Submitted search form by pressing Enter on input[name='search']
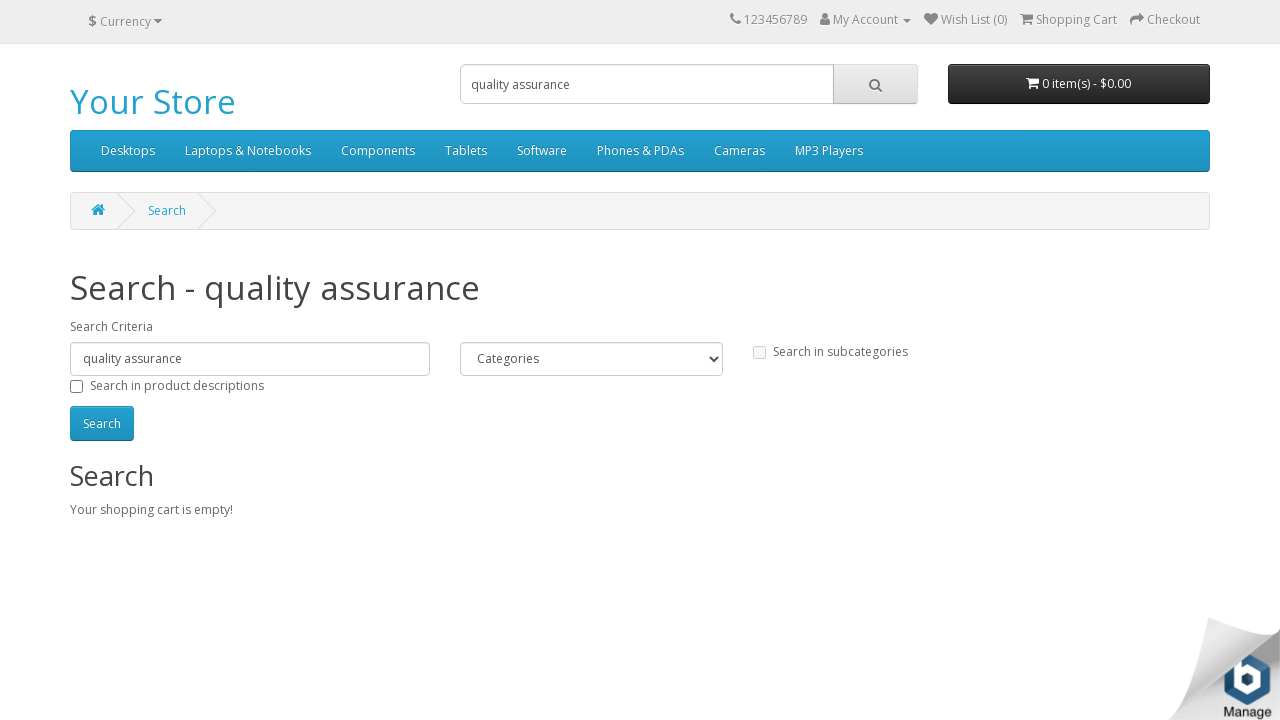

Waited for page to load (networkidle)
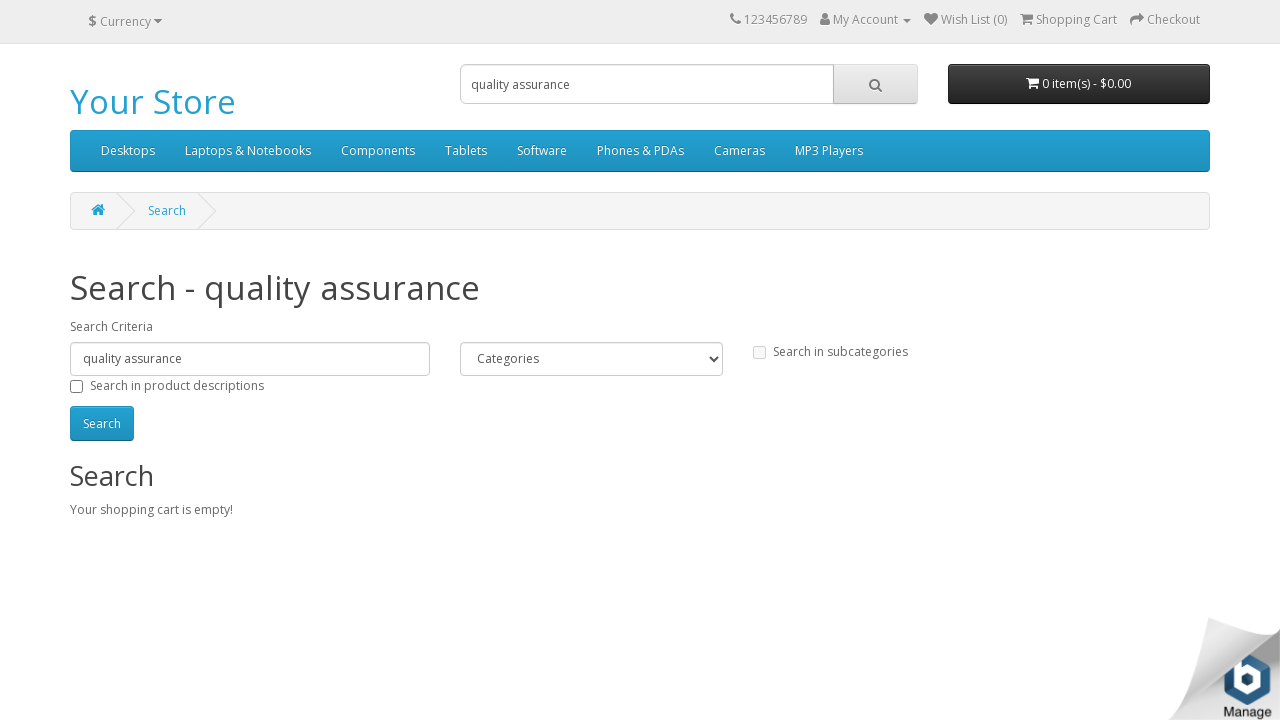

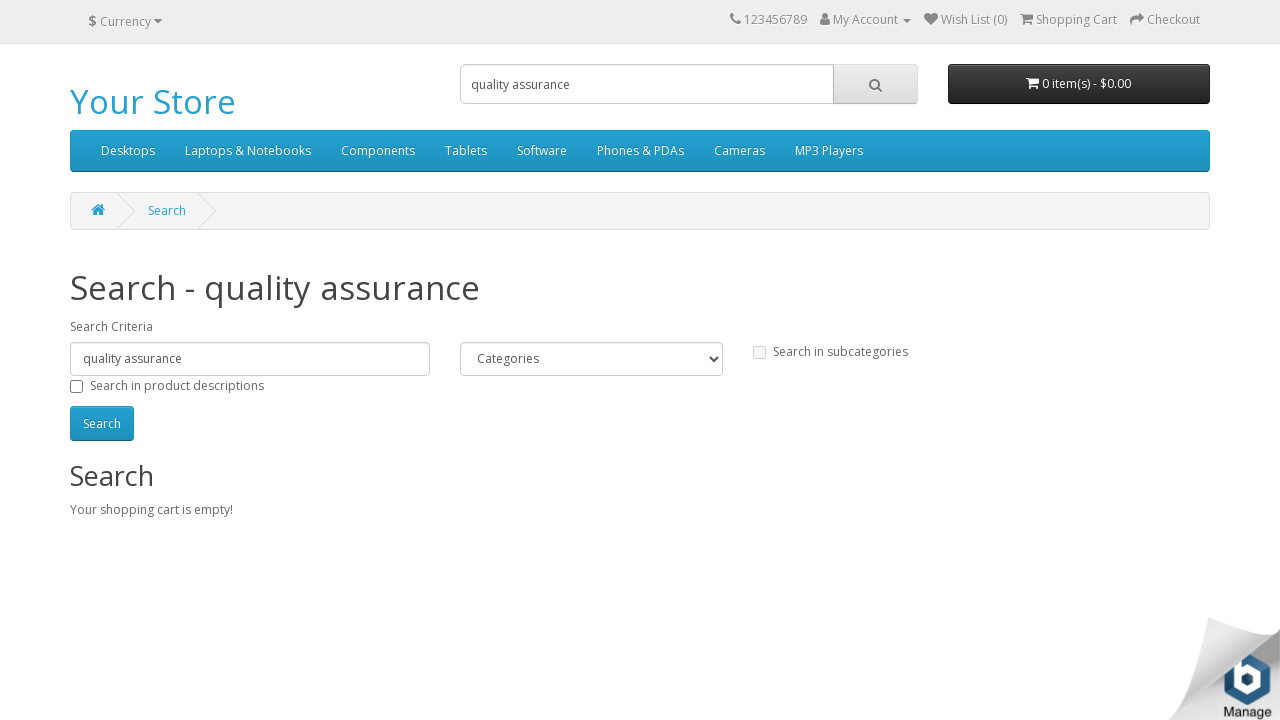